Tests static dropdown functionality by selecting options using three different methods: by index, by visible text, and by value

Starting URL: https://rahulshettyacademy.com/dropdownsPractise/

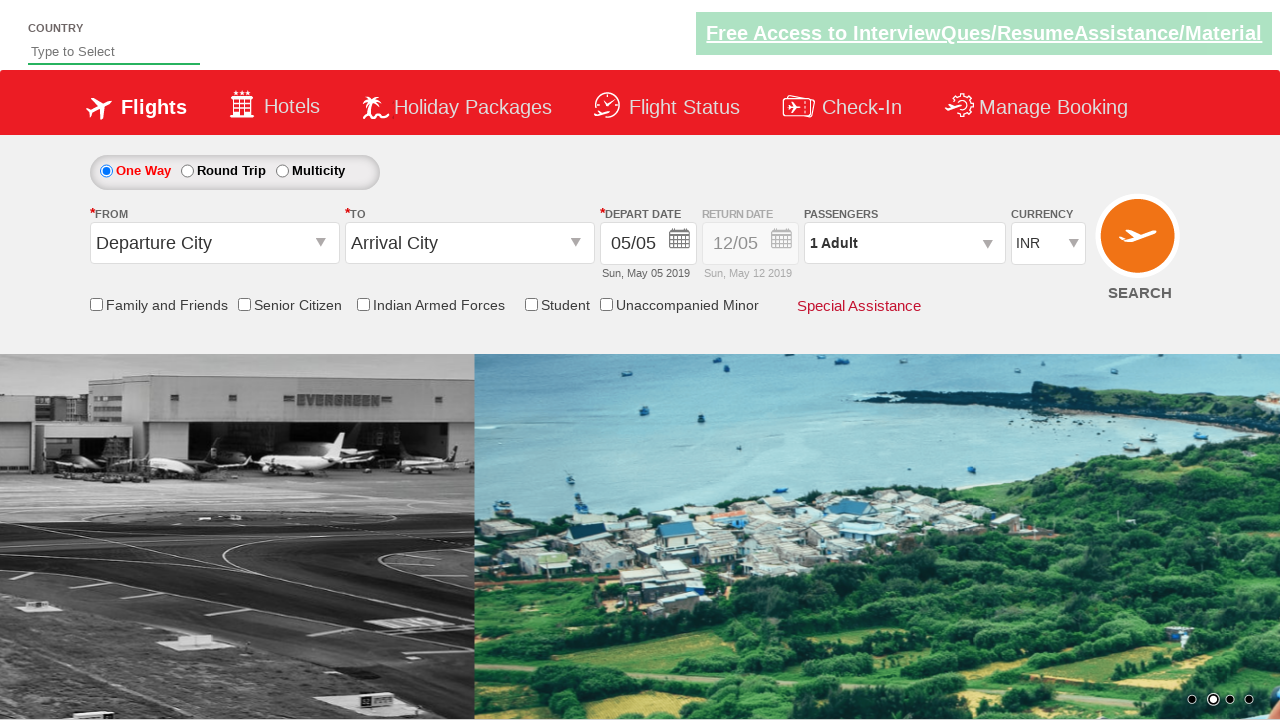

Navigated to dropdown practice page
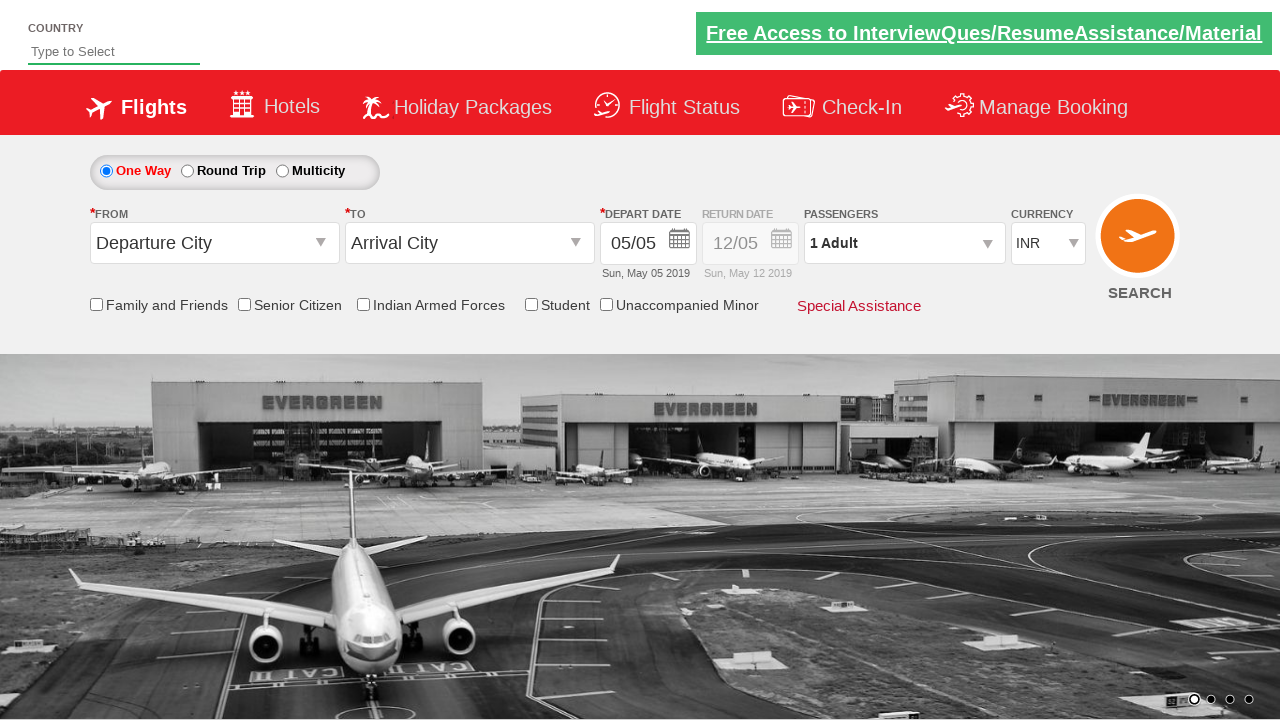

Selected 4th option in currency dropdown by index 3 on #ctl00_mainContent_DropDownListCurrency
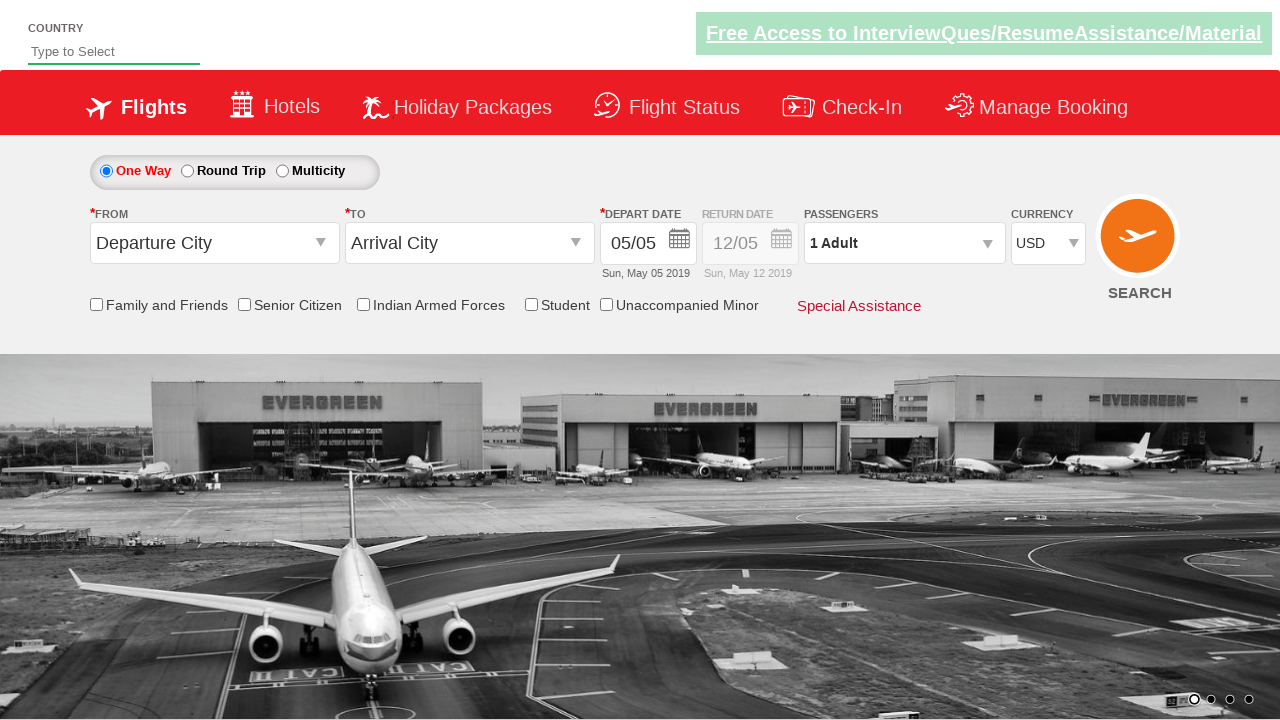

Selected AED option from currency dropdown by visible text on #ctl00_mainContent_DropDownListCurrency
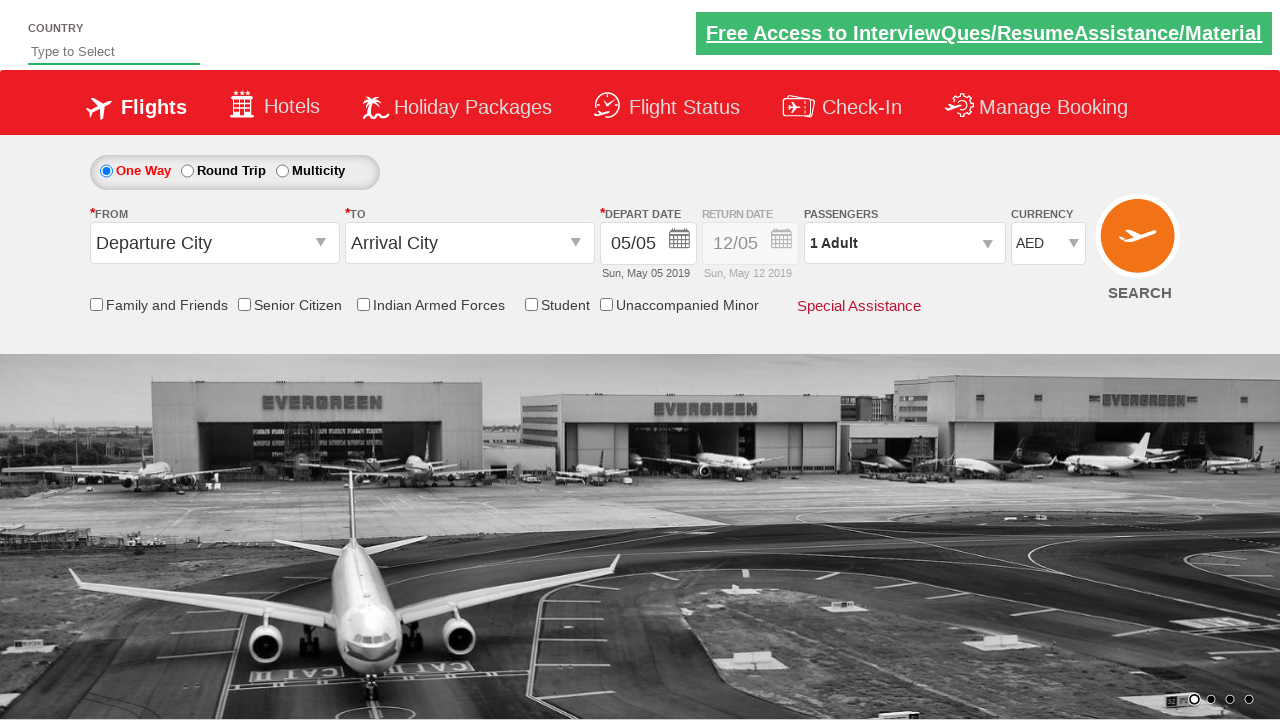

Selected USD option from currency dropdown by value on #ctl00_mainContent_DropDownListCurrency
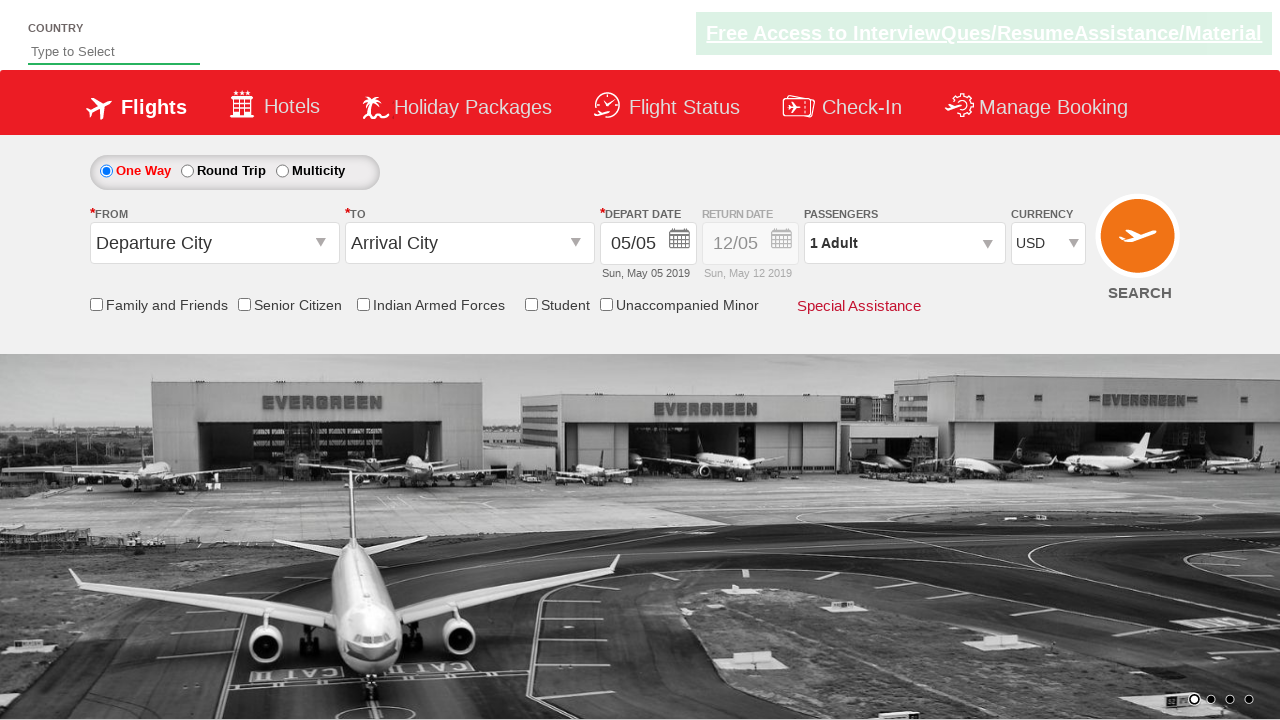

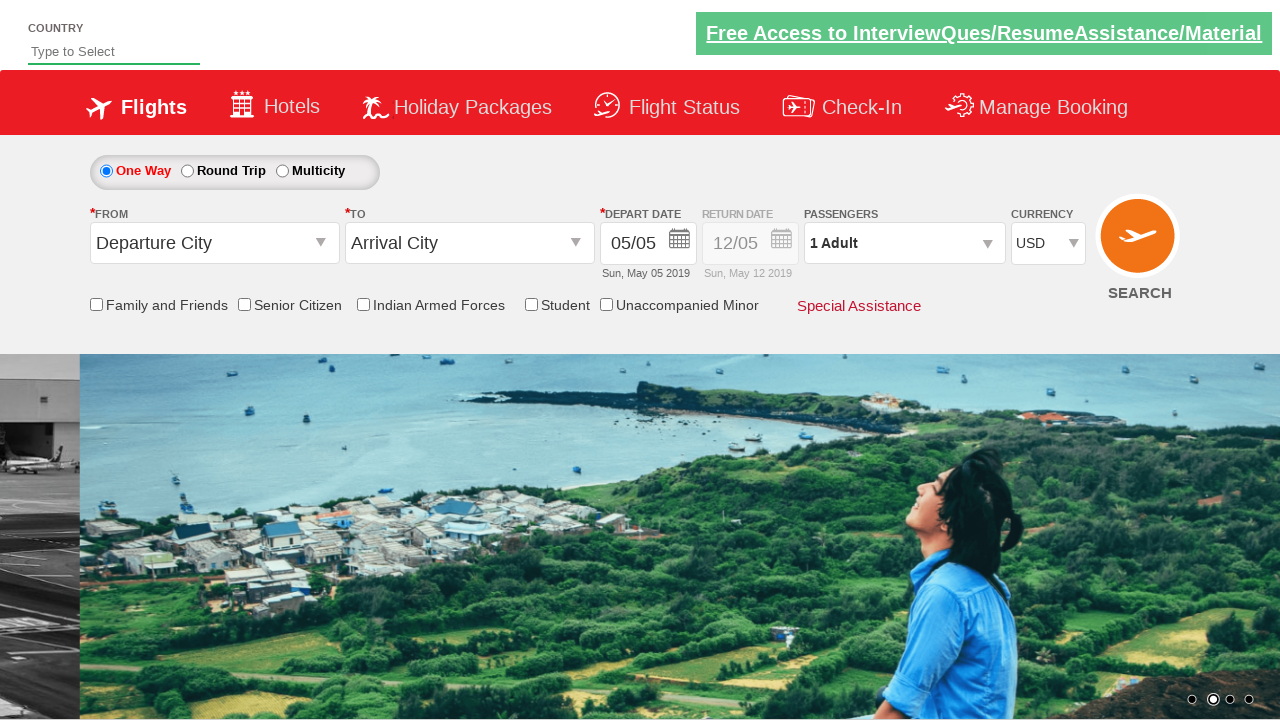